Tests a form submission on DemoQA by filling in full name, email, current address, and permanent address fields, then submitting the form and verifying the displayed results

Starting URL: http://demoqa.com/text-box

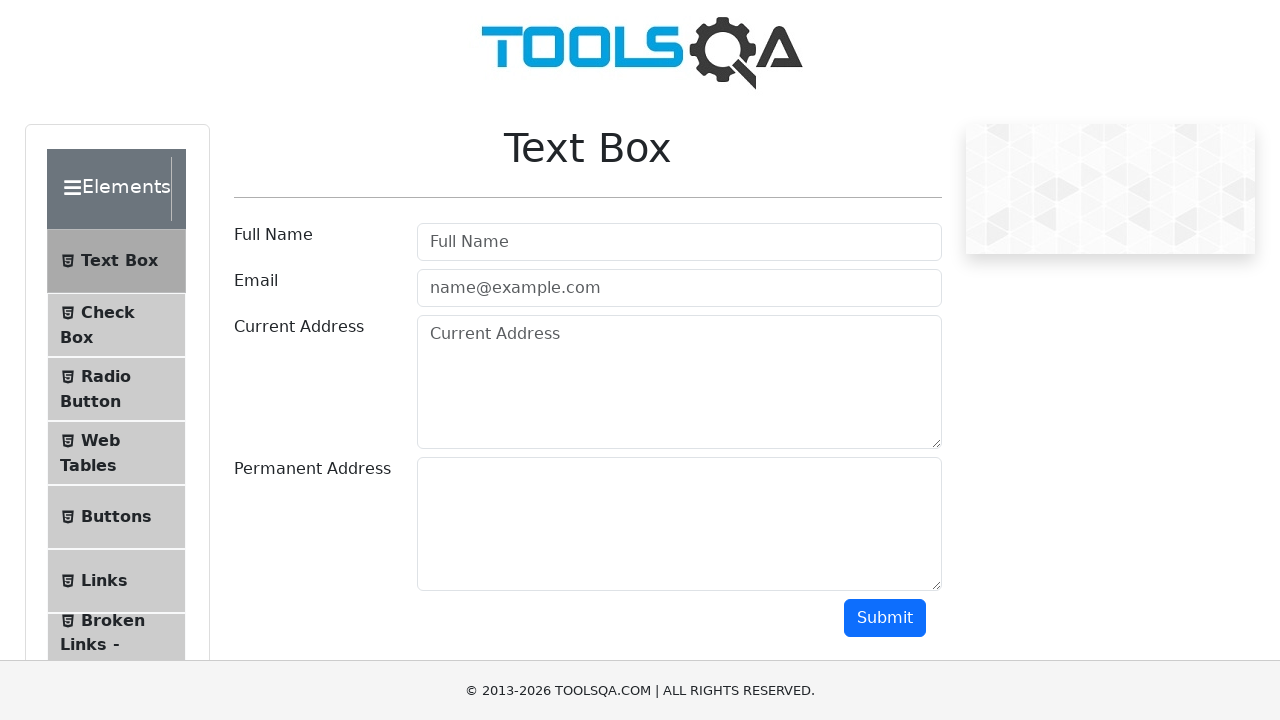

Filled Full Name field with 'Automation' on #userName
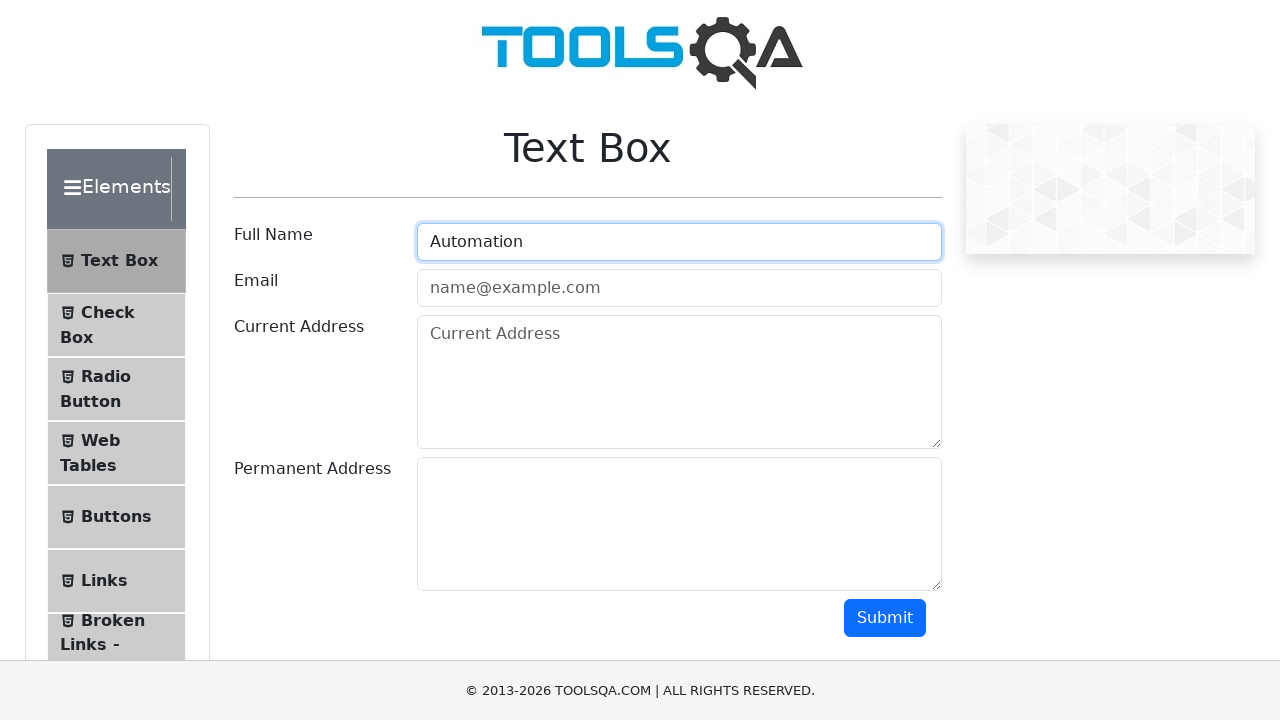

Filled Email field with 'Testing@gmail.com' on #userEmail
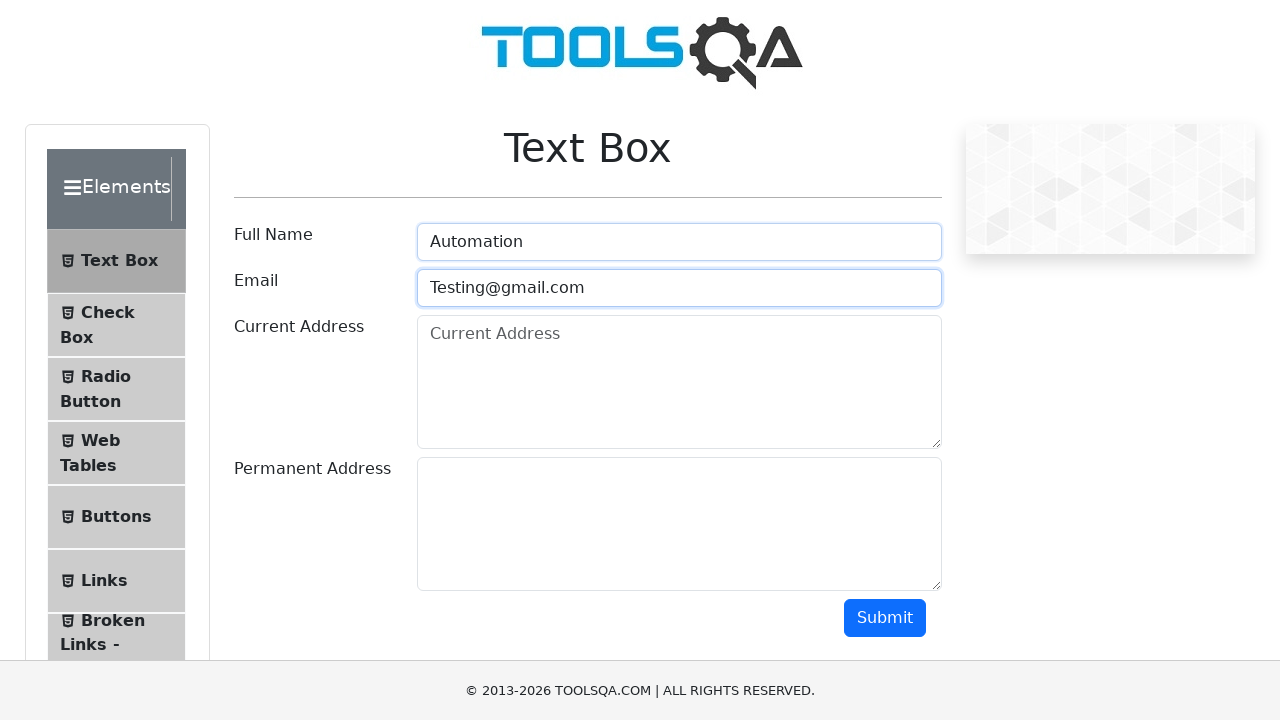

Filled Current Address field with 'Testing Current Address' on #currentAddress
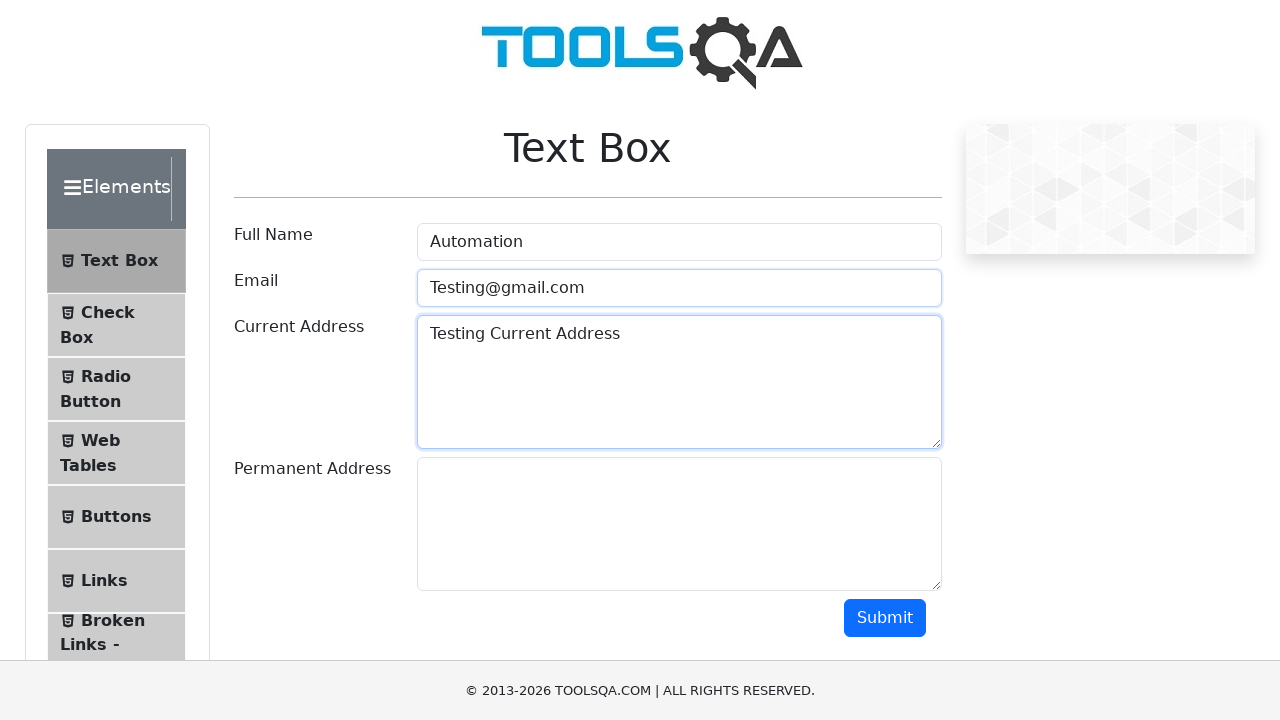

Filled Permanent Address field with 'Testing Permanent Address' on #permanentAddress
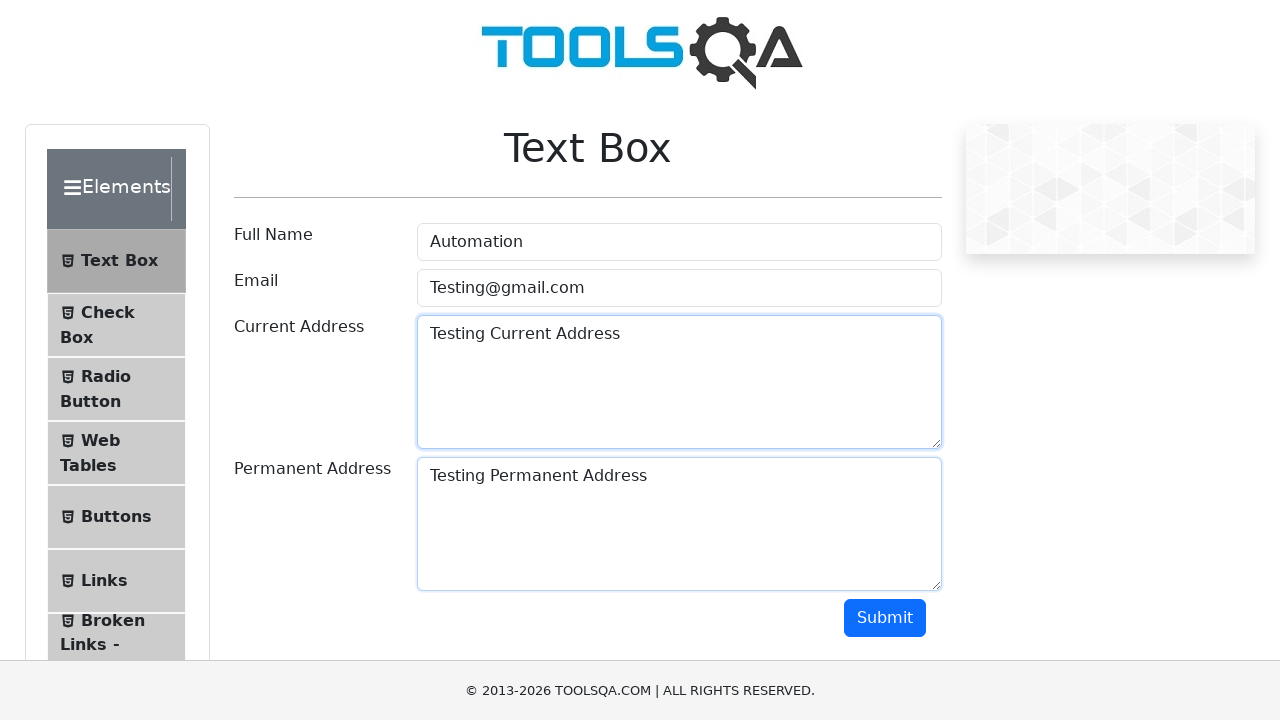

Clicked Submit button to submit the form at (885, 618) on #submit
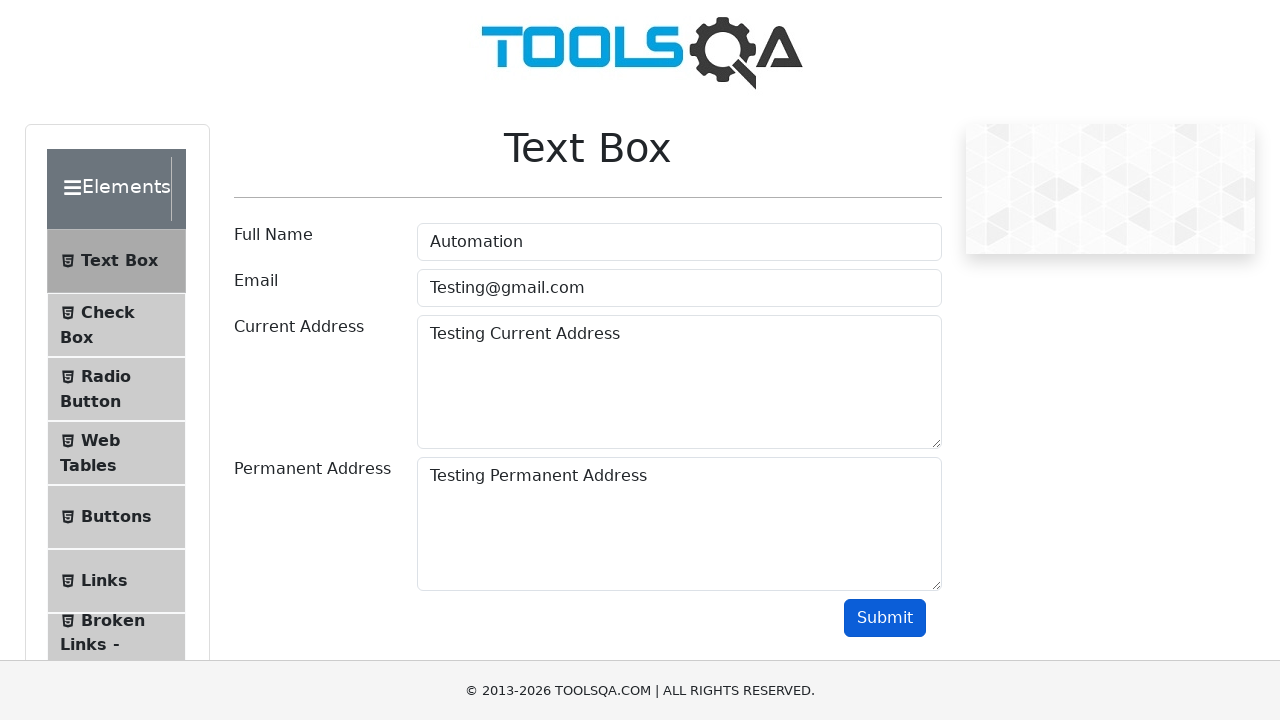

Form submission results loaded
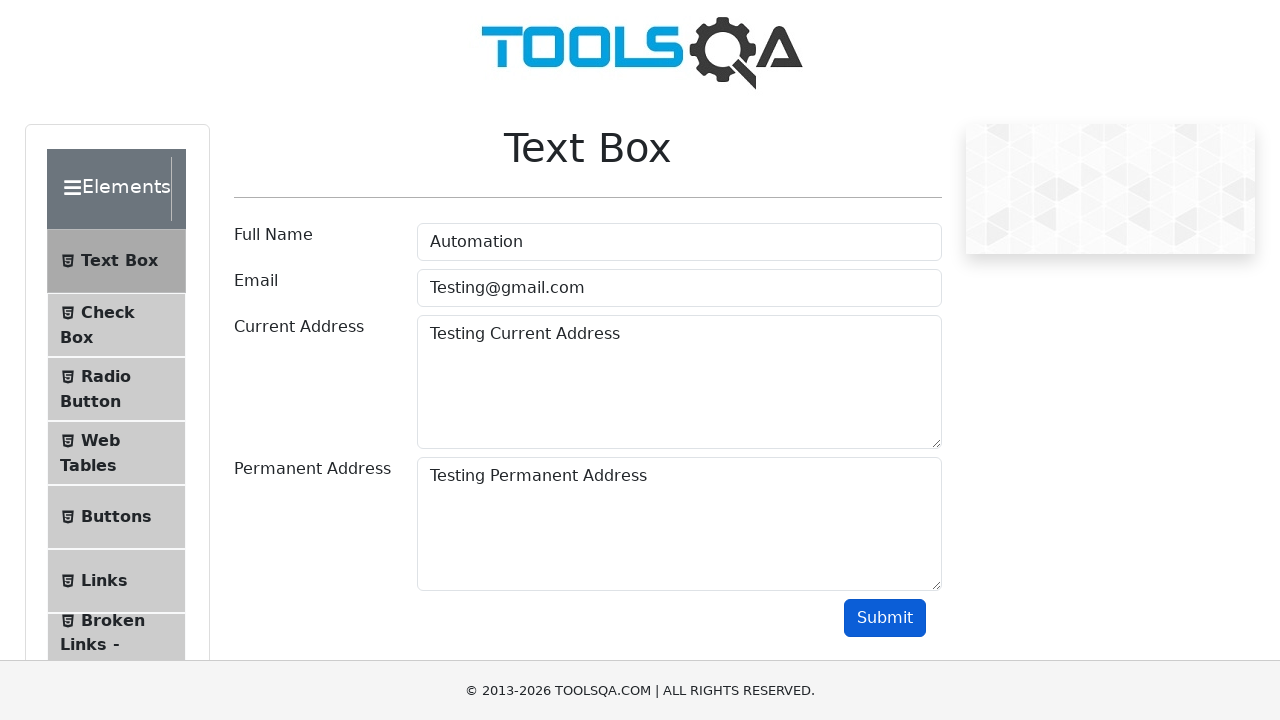

Located result elements for name and email verification
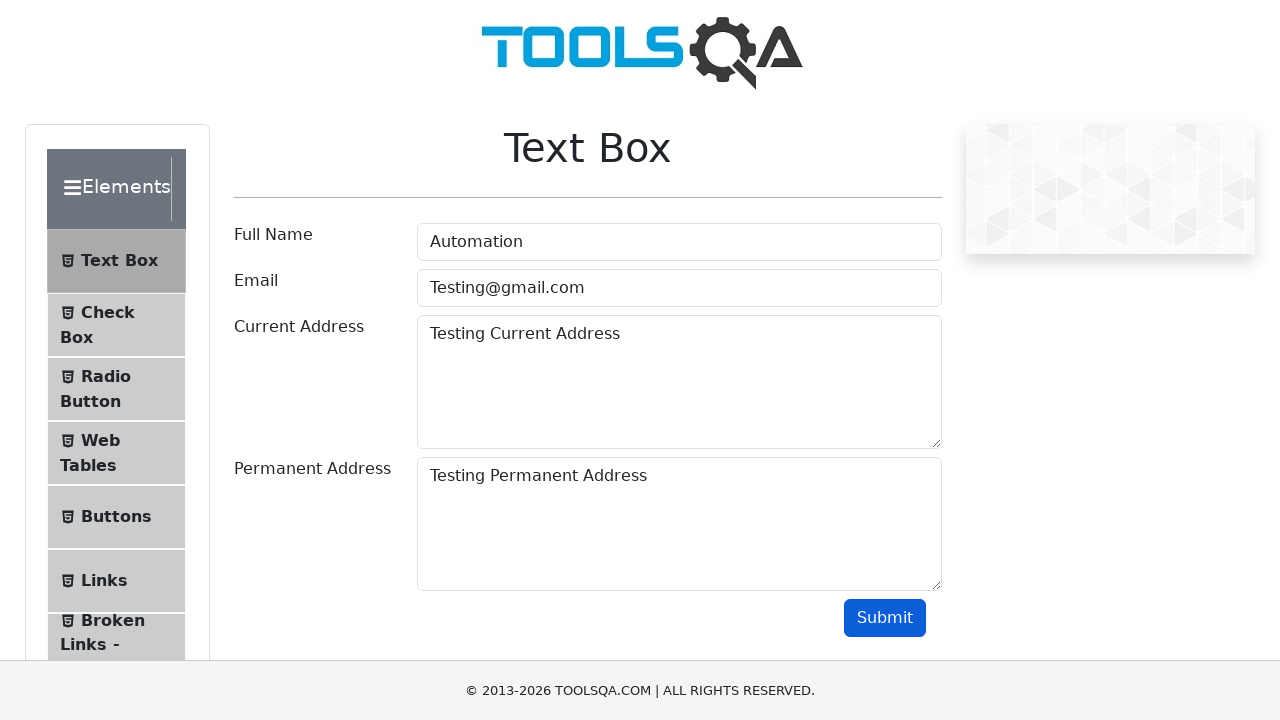

Verified that Full Name result contains 'Automation'
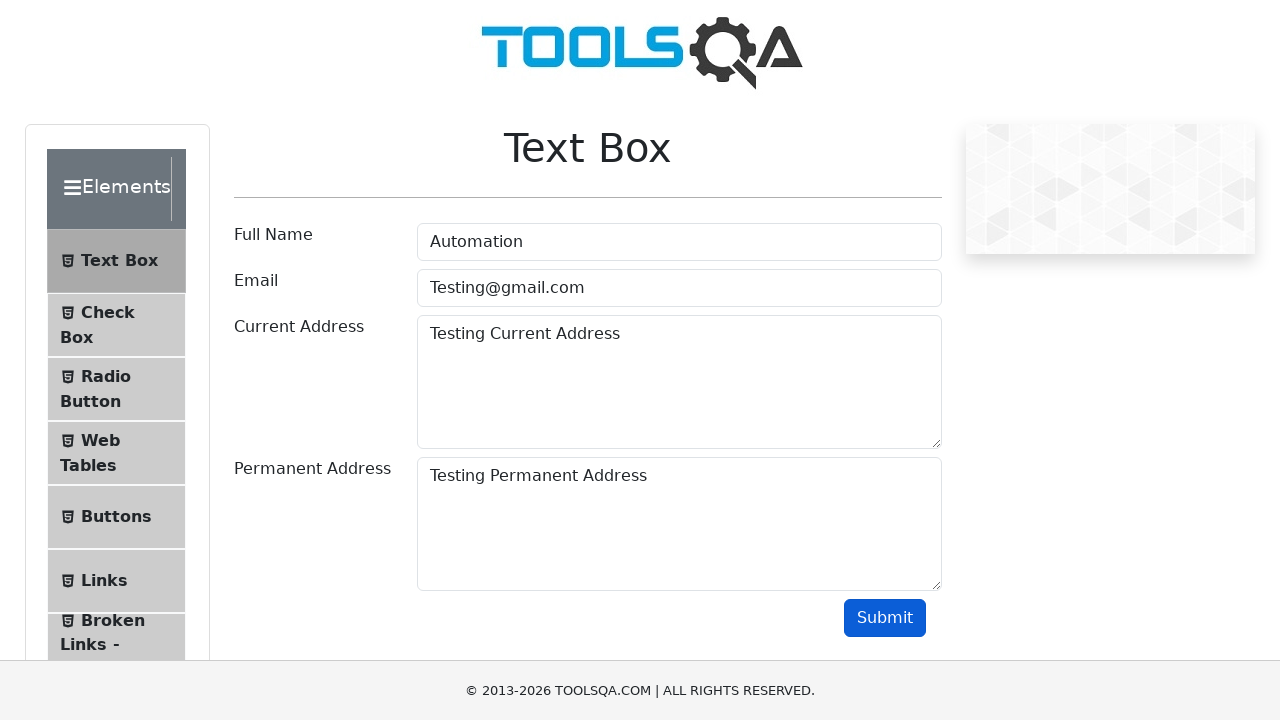

Verified that Email result contains 'Testing' before @ symbol
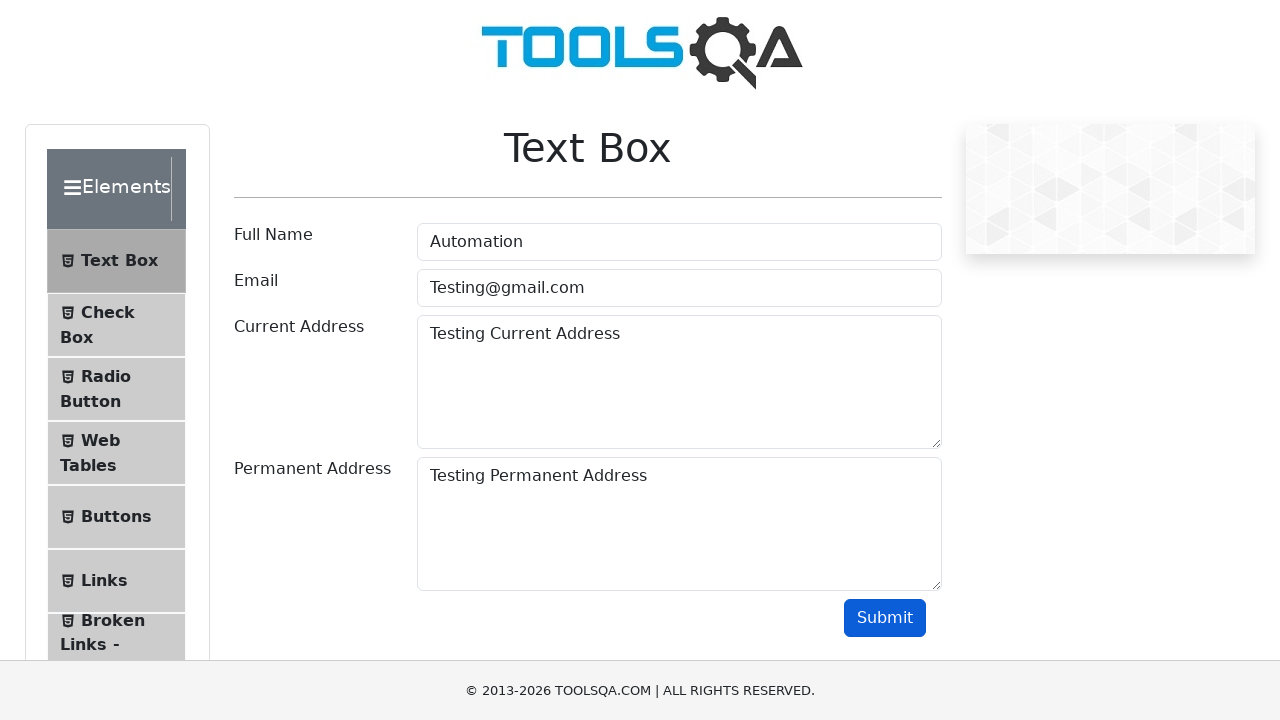

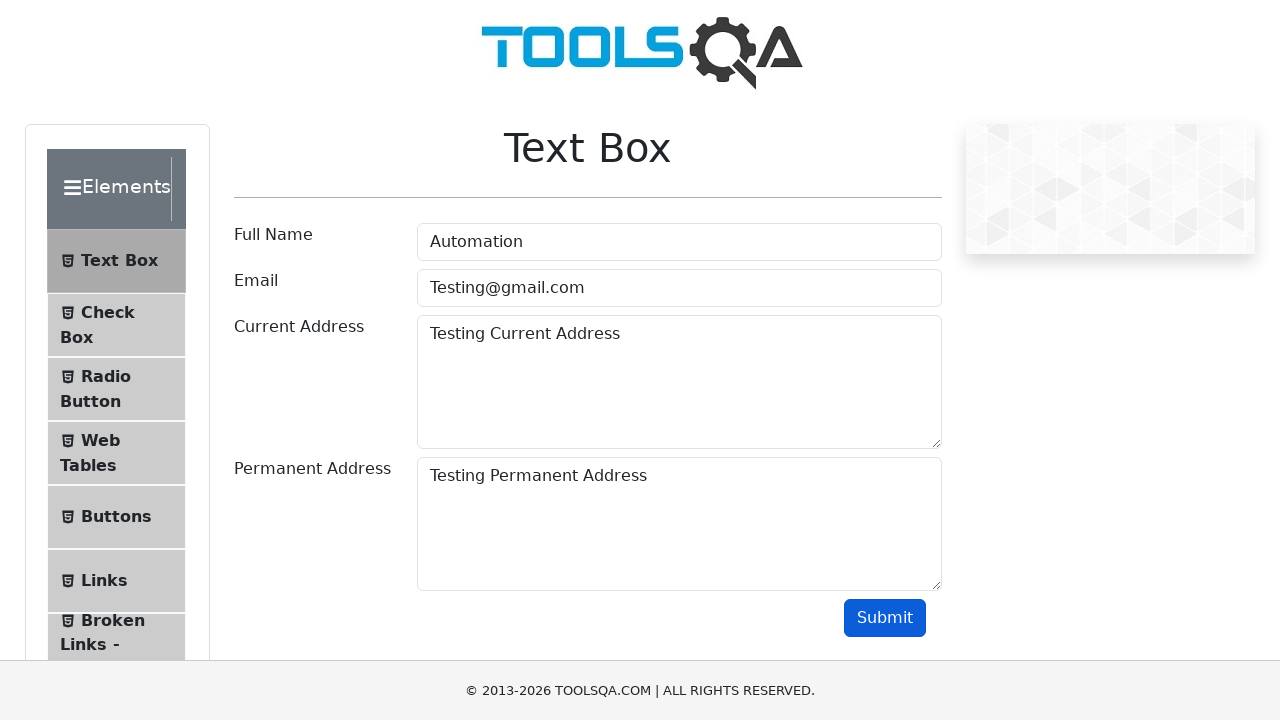